Tests the Status Codes page by clicking each status code link (200, 301, 404, 500) and verifying the response pages

Starting URL: https://the-internet.herokuapp.com

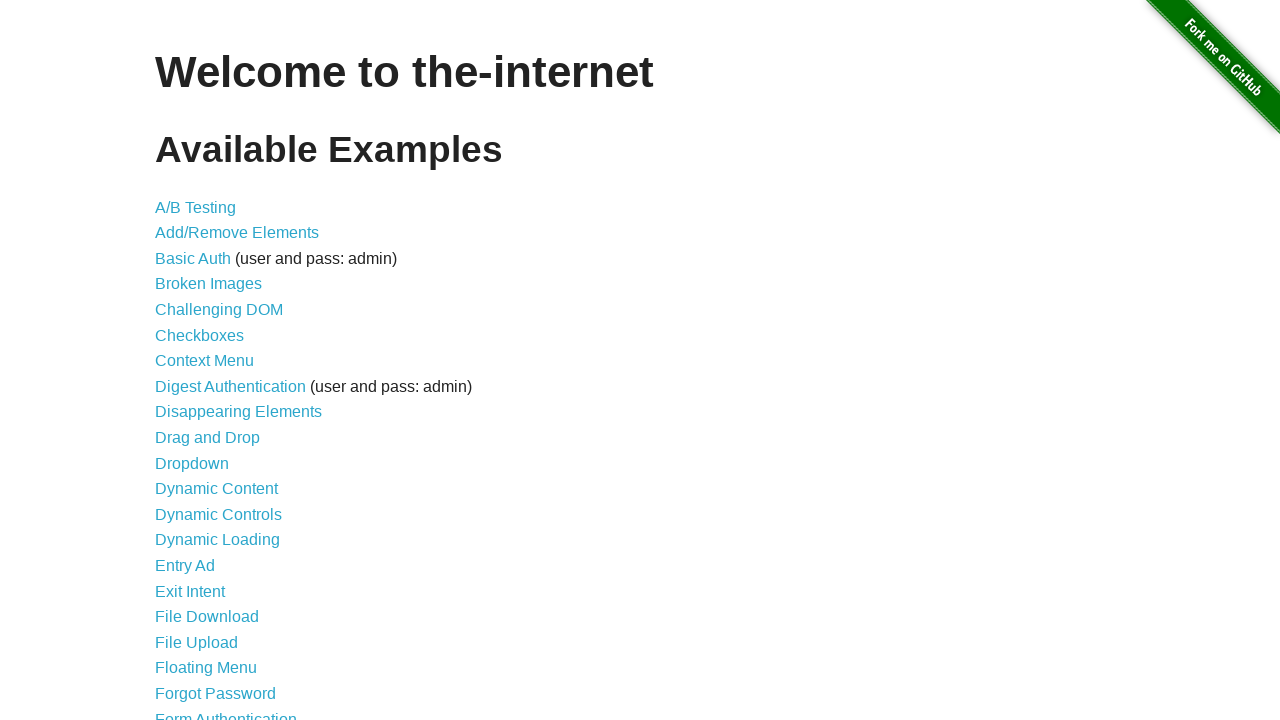

Navigated to the-internet.herokuapp.com homepage
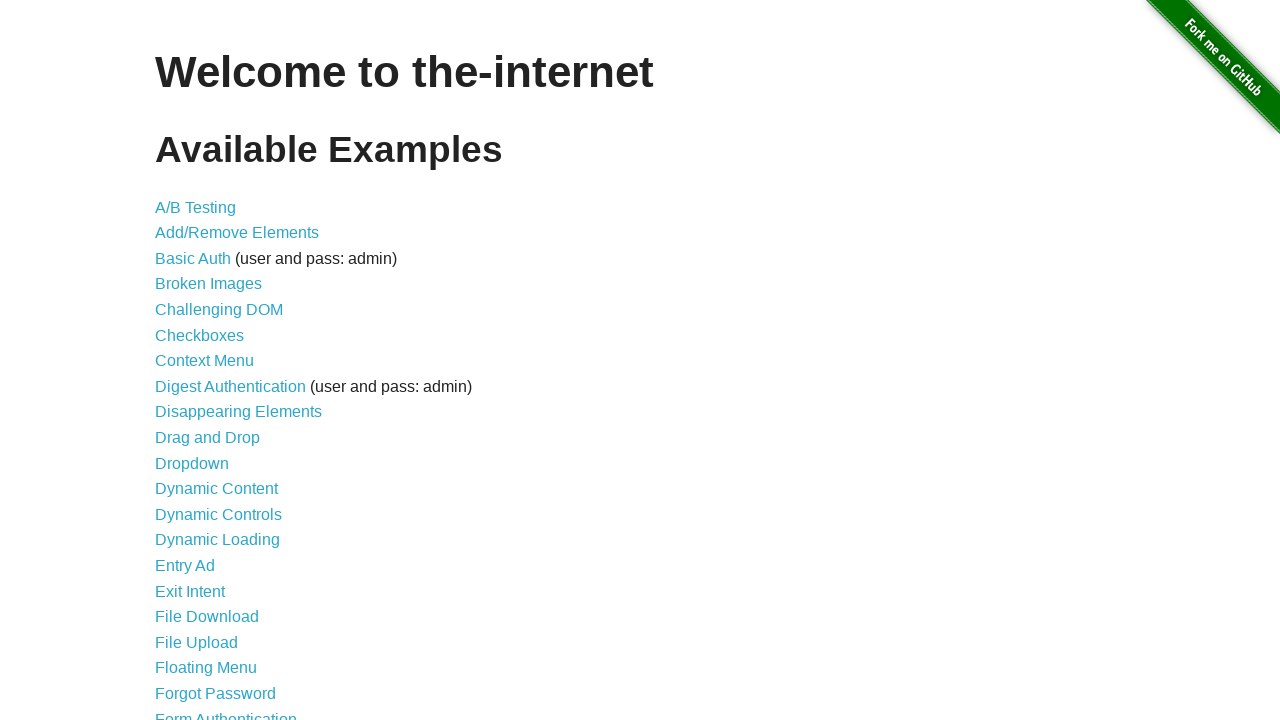

Clicked the Status Codes link at (203, 600) on a[href='/status_codes']
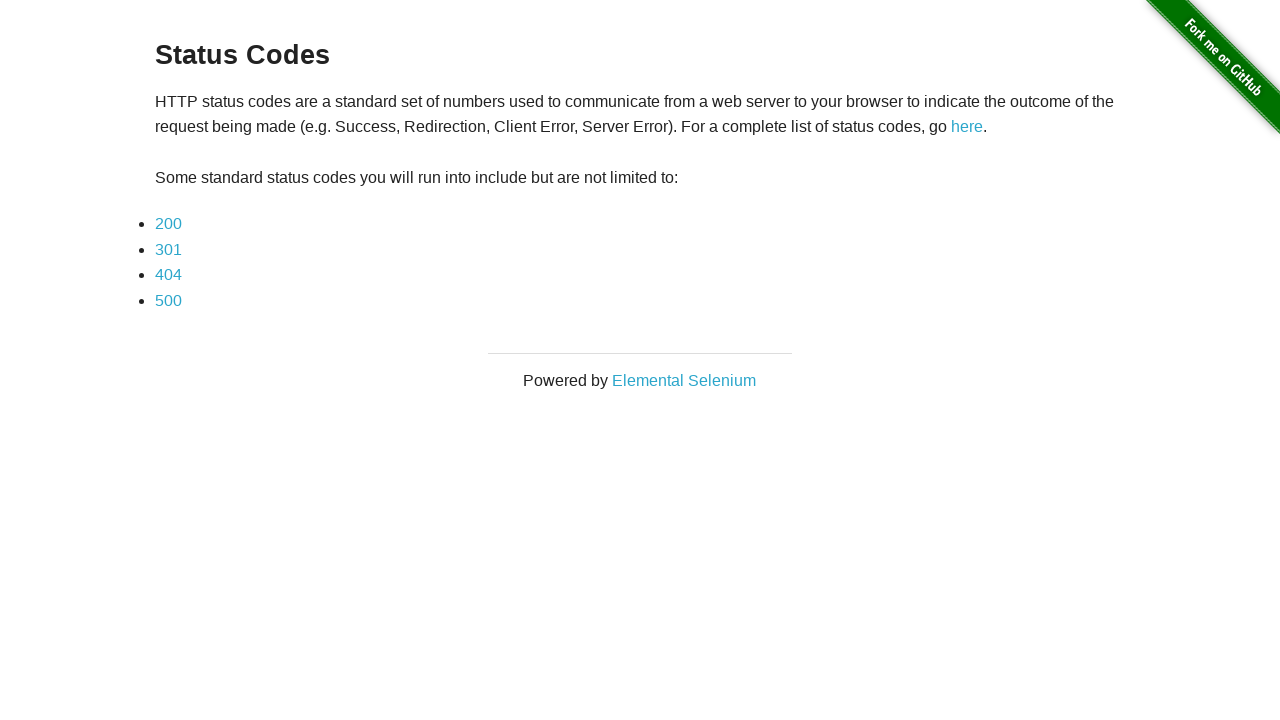

Status Codes page heading loaded
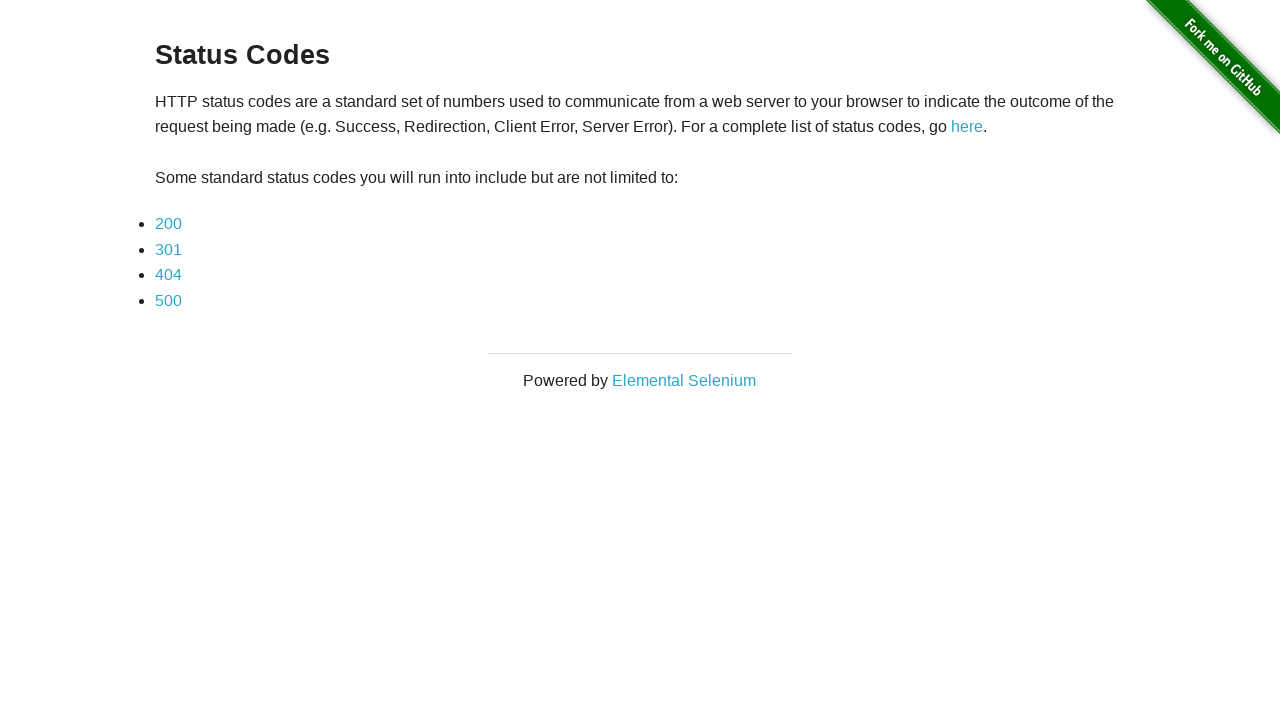

Verified 'Status Codes' heading is present
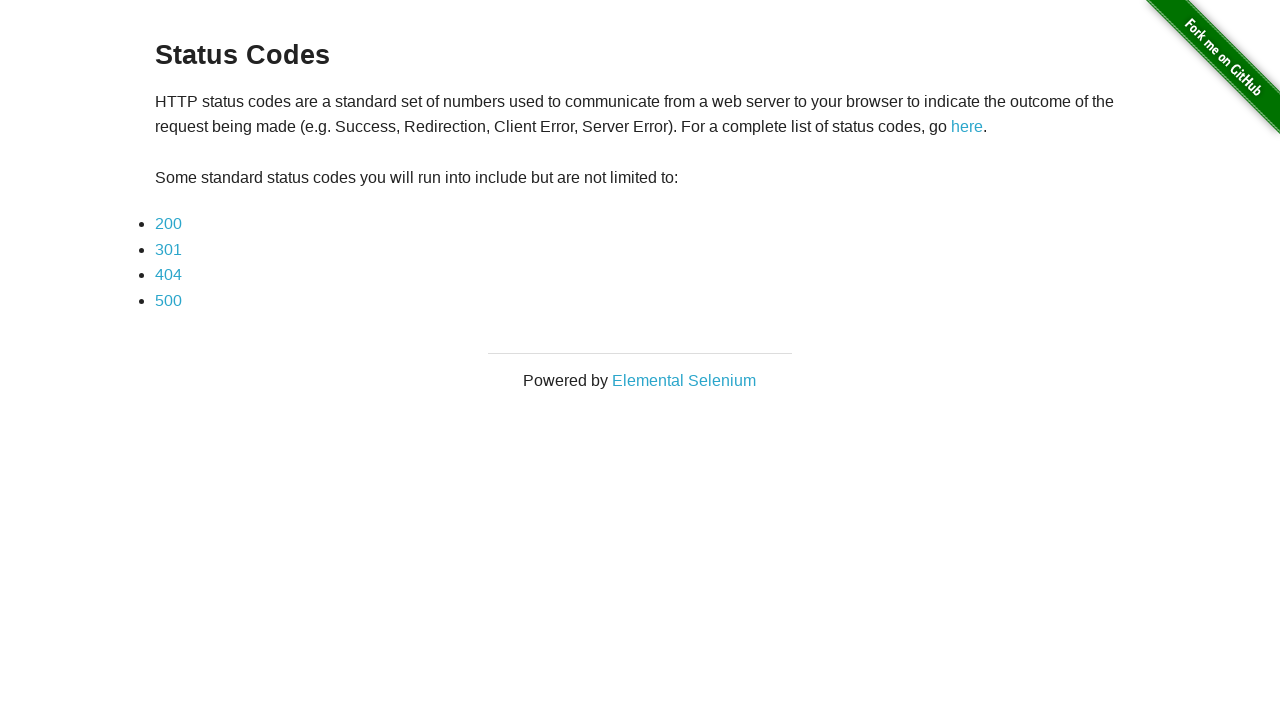

Clicked the 200 status code link at (168, 224) on a[href='status_codes/200']
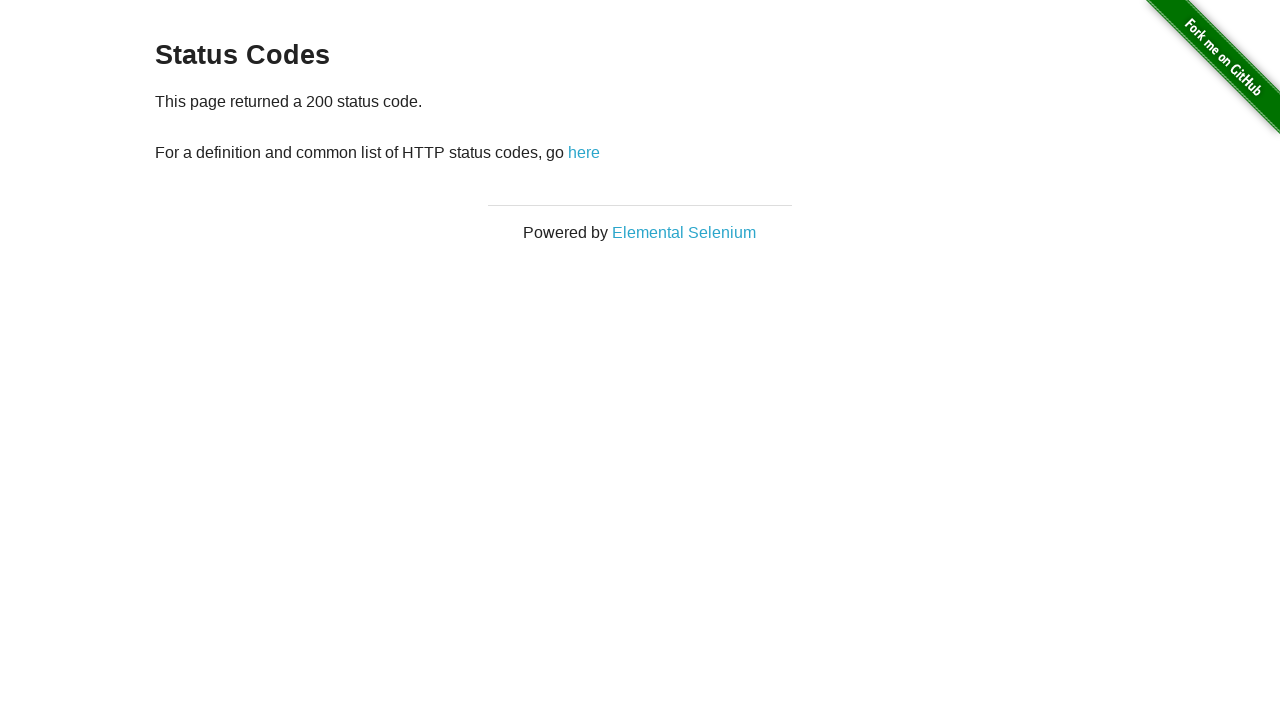

Status code 200 response page loaded
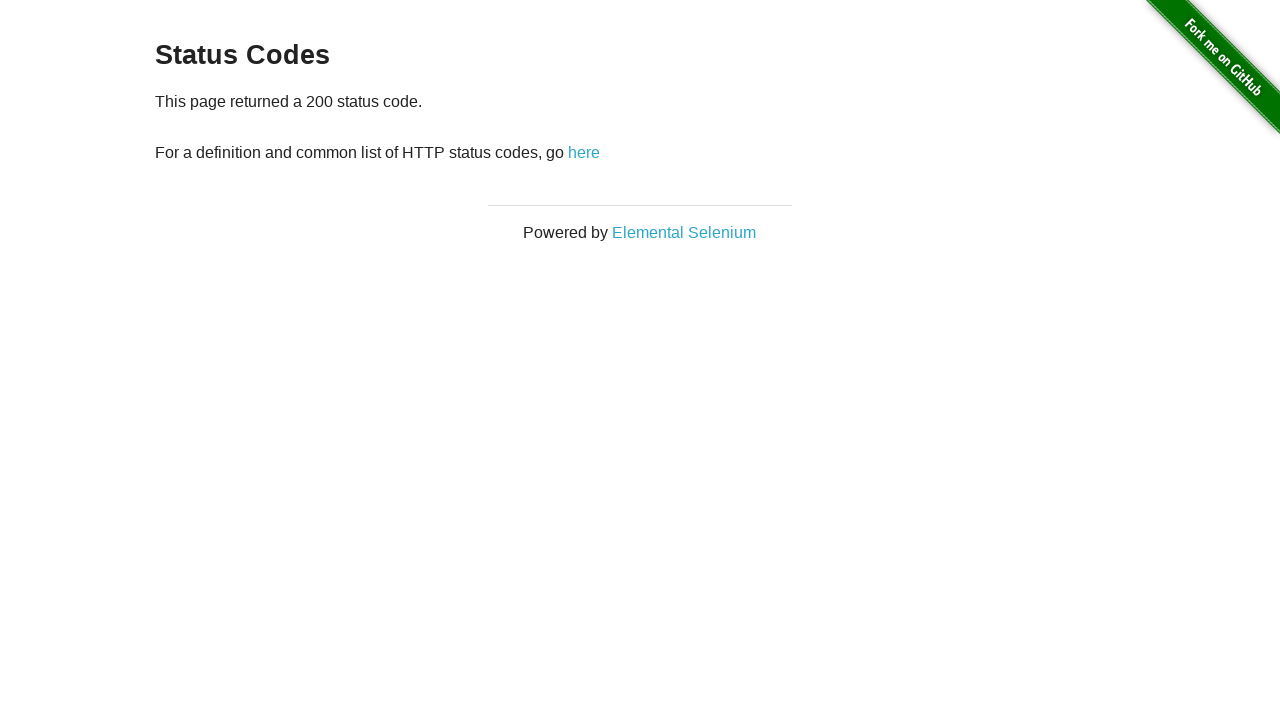

Verified page content shows '200 status code' message
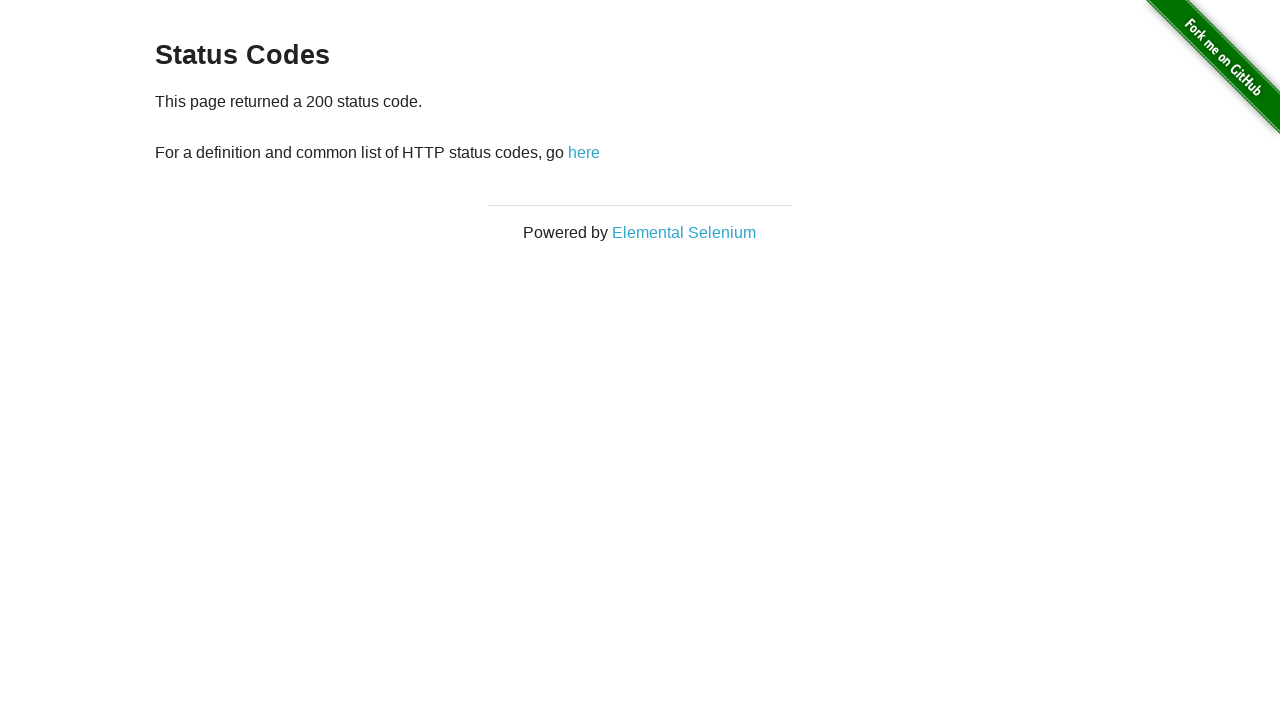

Verified URL ends with 'status_codes/200'
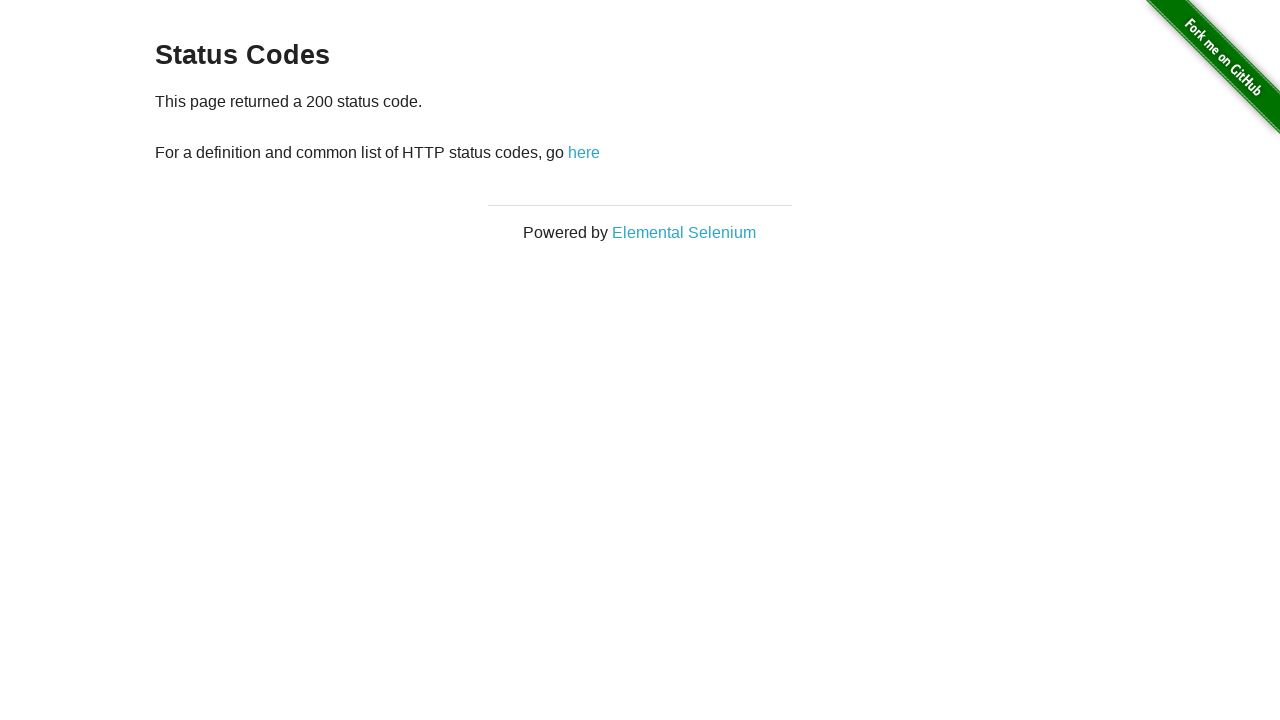

Clicked back link to return to Status Codes list at (584, 152) on a[href='/status_codes']
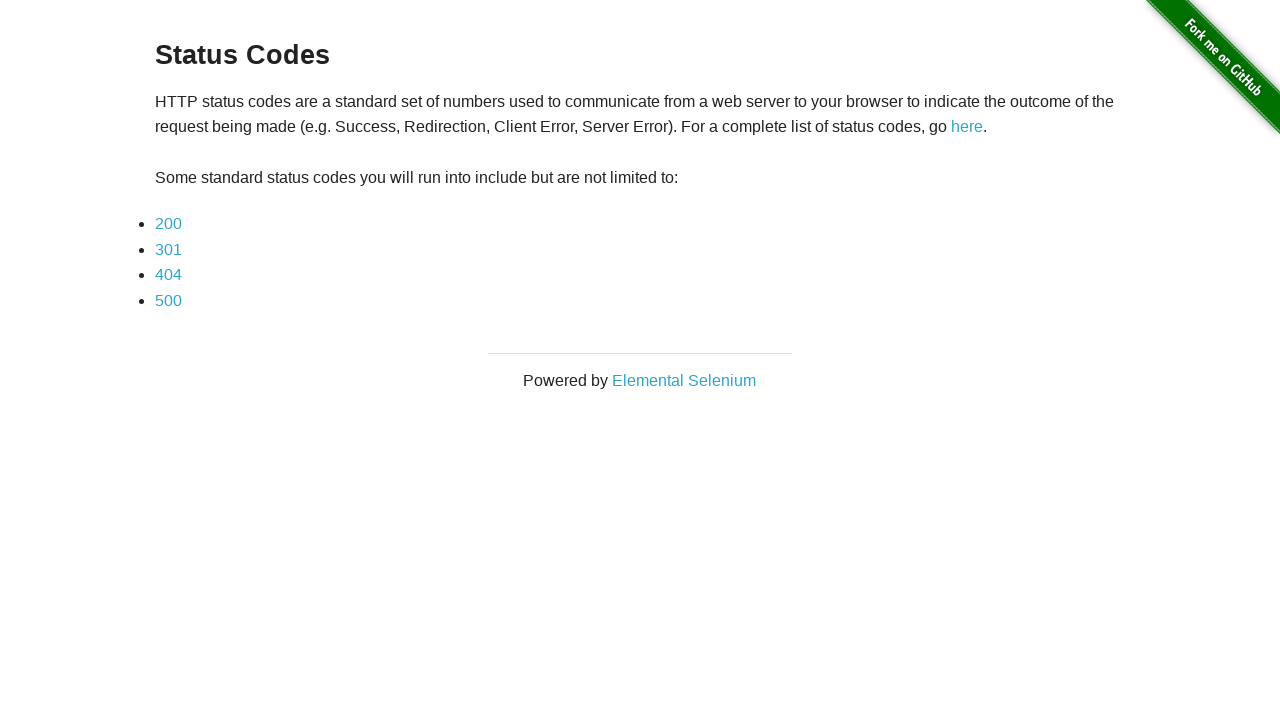

Clicked the 301 status code link at (168, 249) on a[href='status_codes/301']
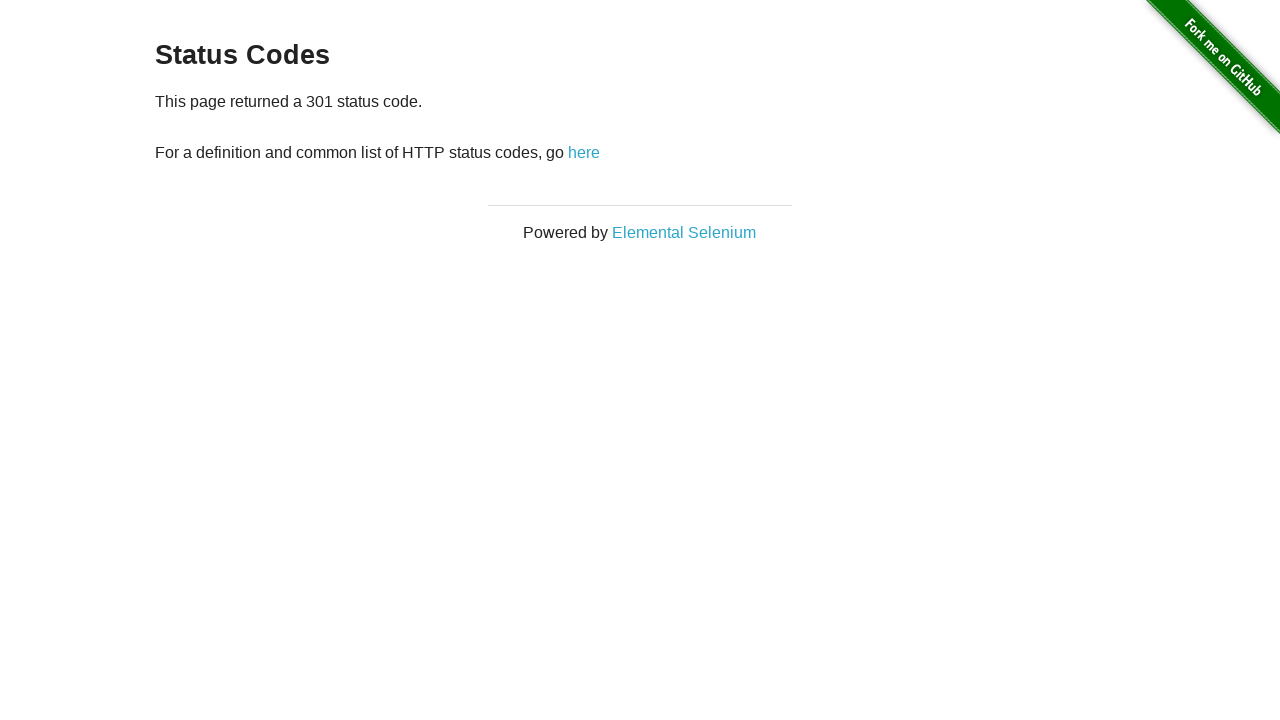

Status code 301 response page loaded
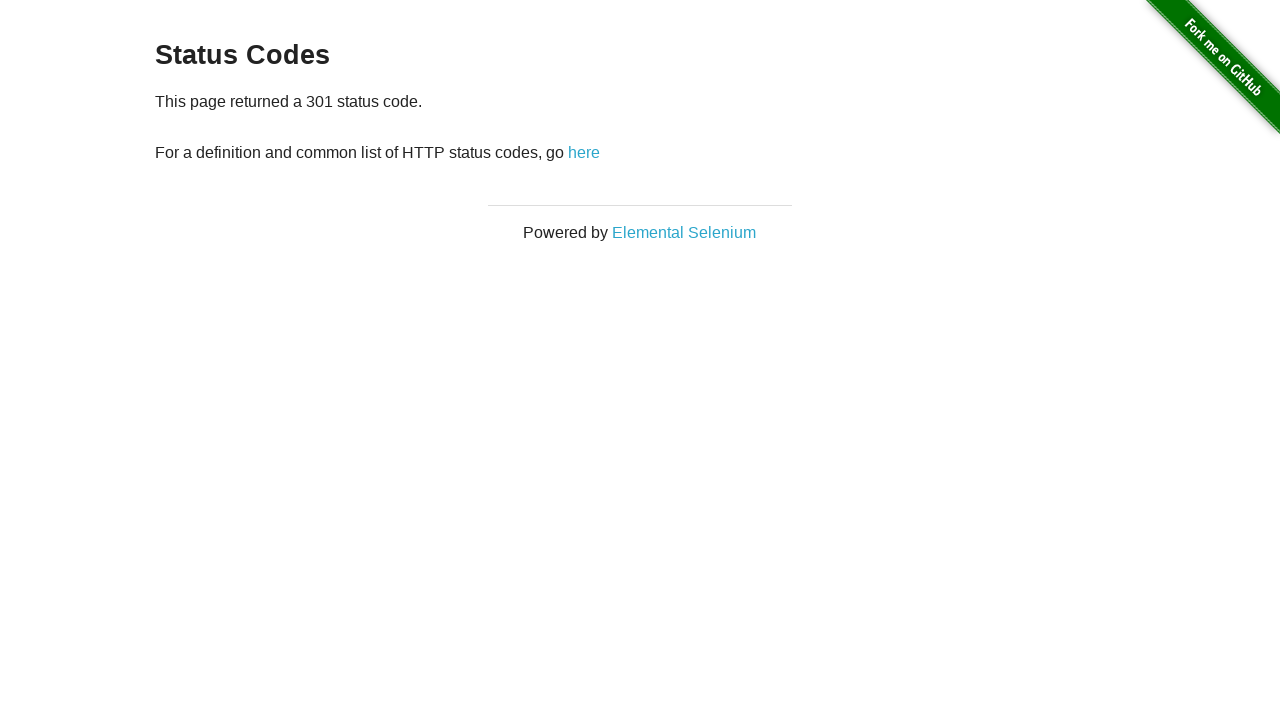

Verified page content shows '301 status code' message
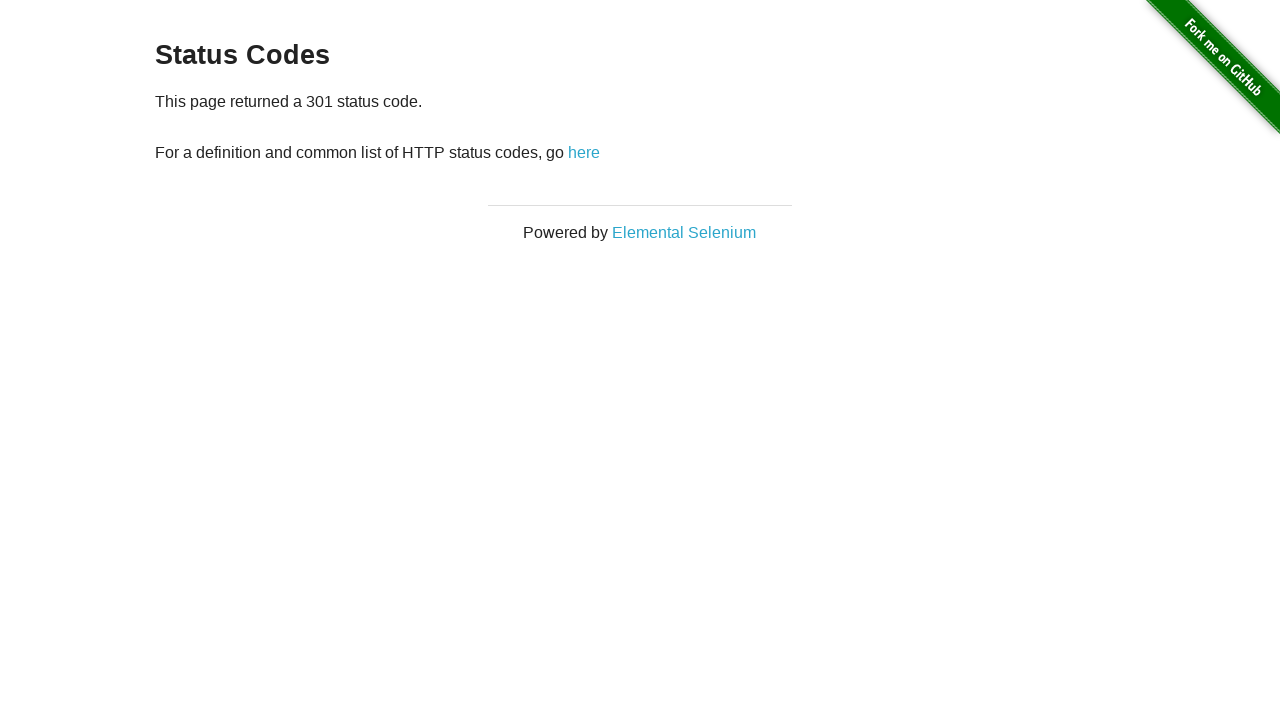

Verified URL ends with 'status_codes/301'
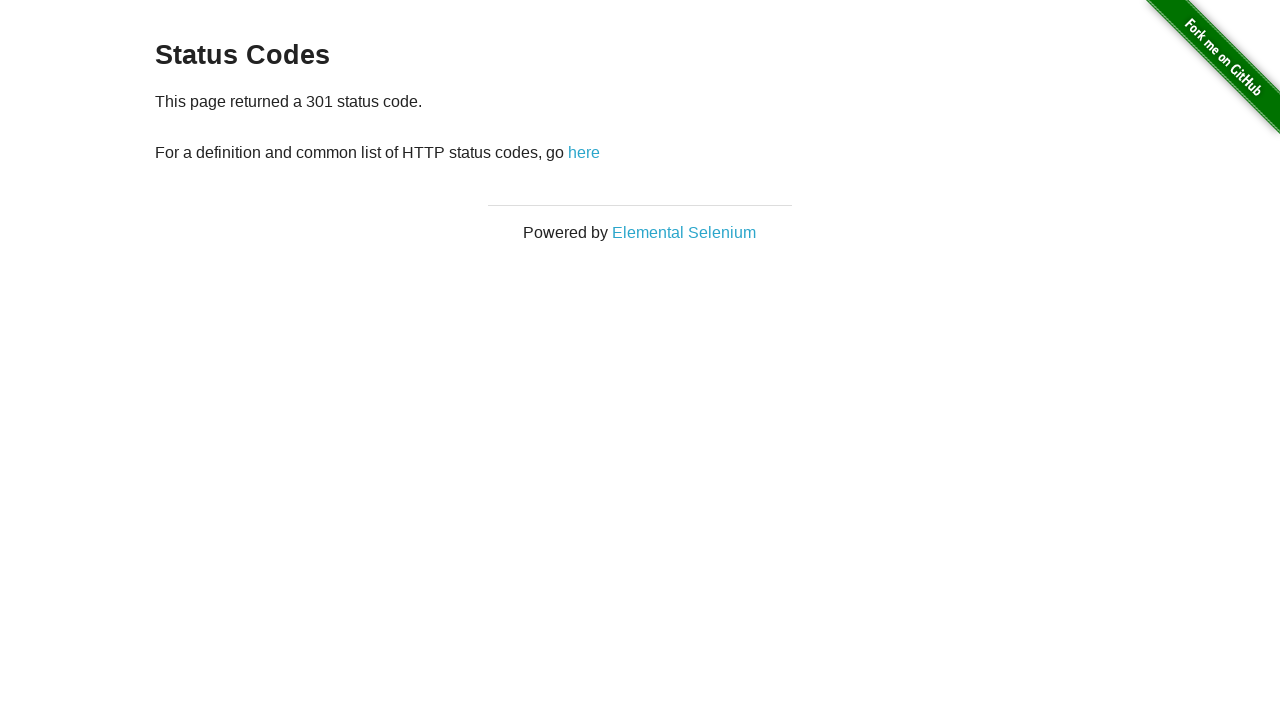

Clicked back link to return to Status Codes list at (584, 152) on a[href='/status_codes']
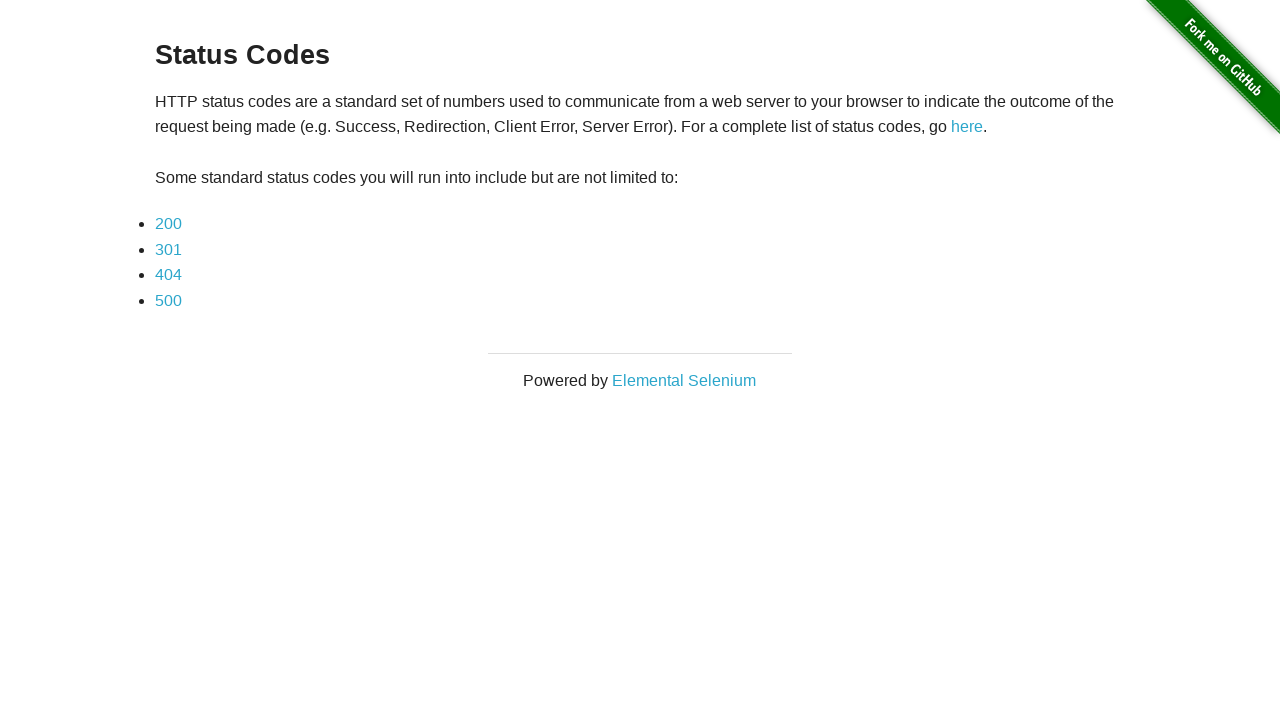

Clicked the 404 status code link at (168, 275) on a[href='status_codes/404']
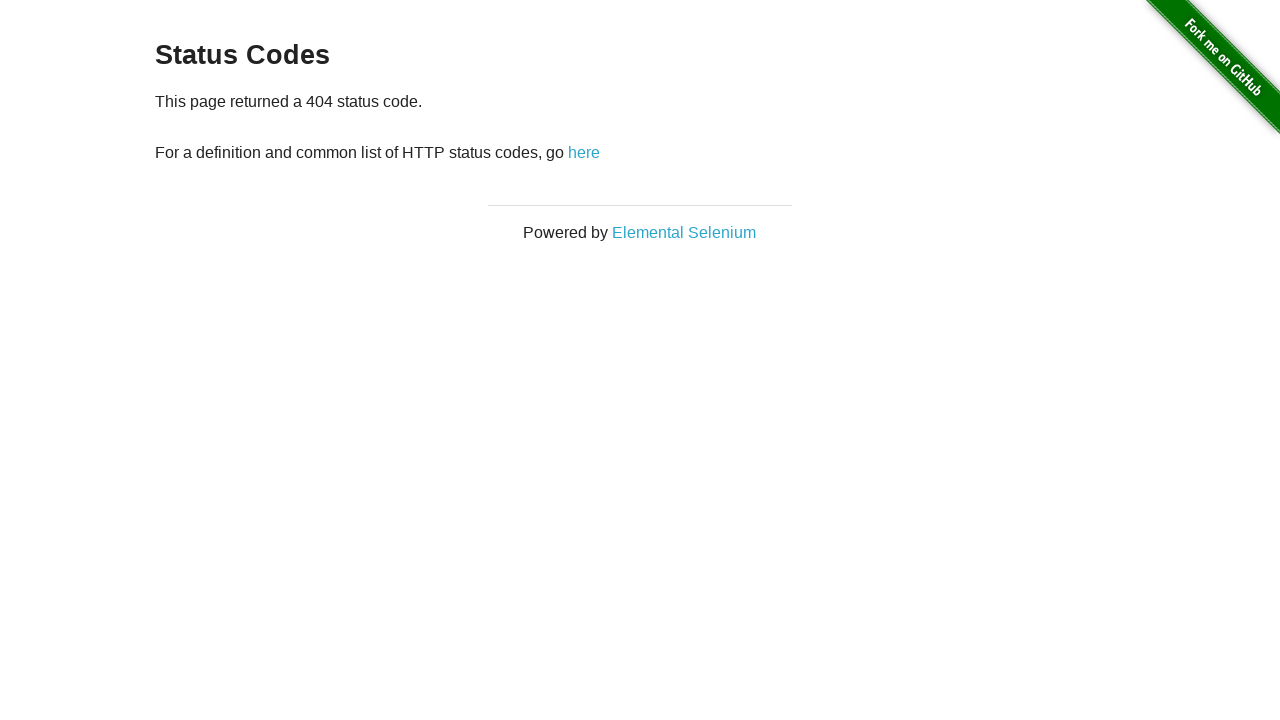

Status code 404 response page loaded
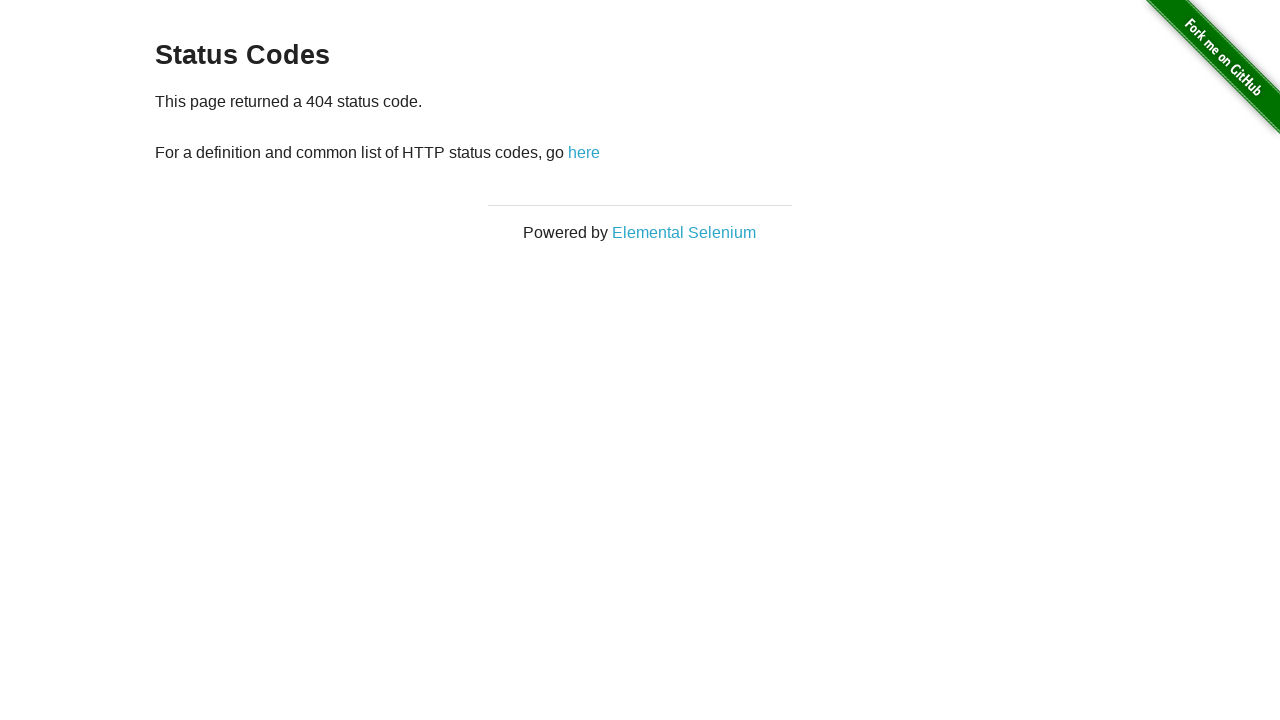

Verified page content shows '404 status code' message
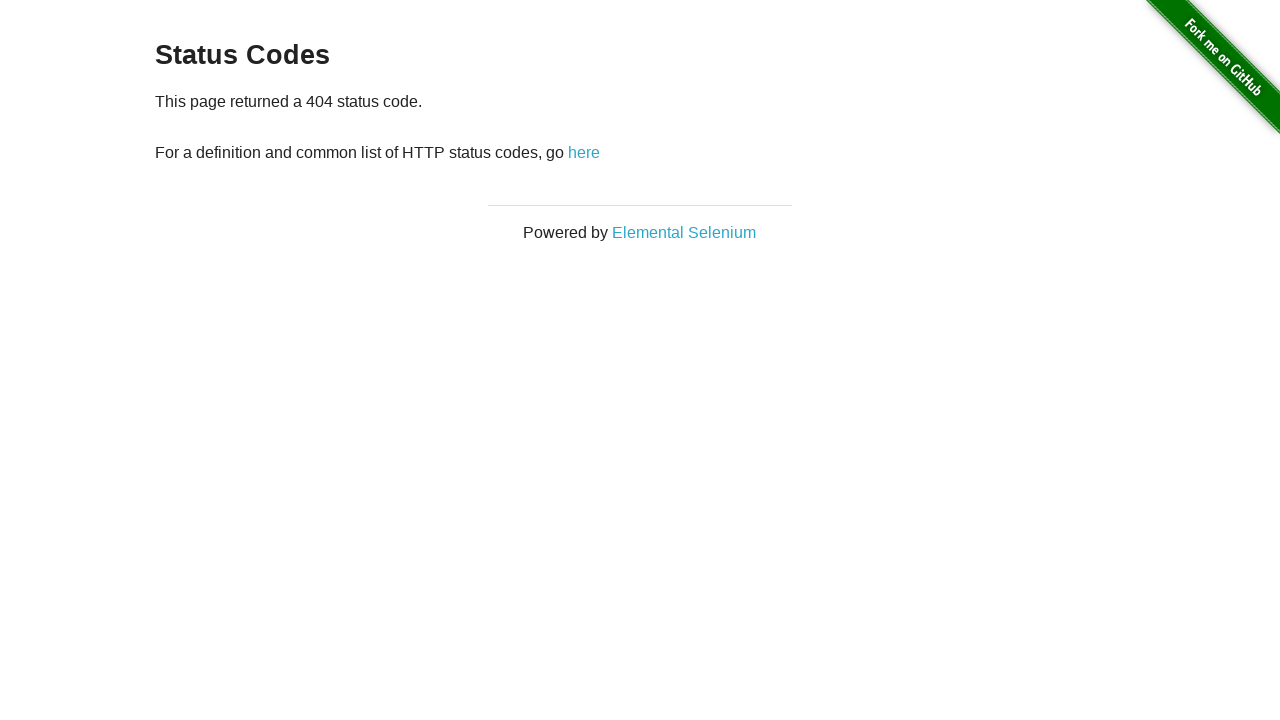

Verified URL ends with 'status_codes/404'
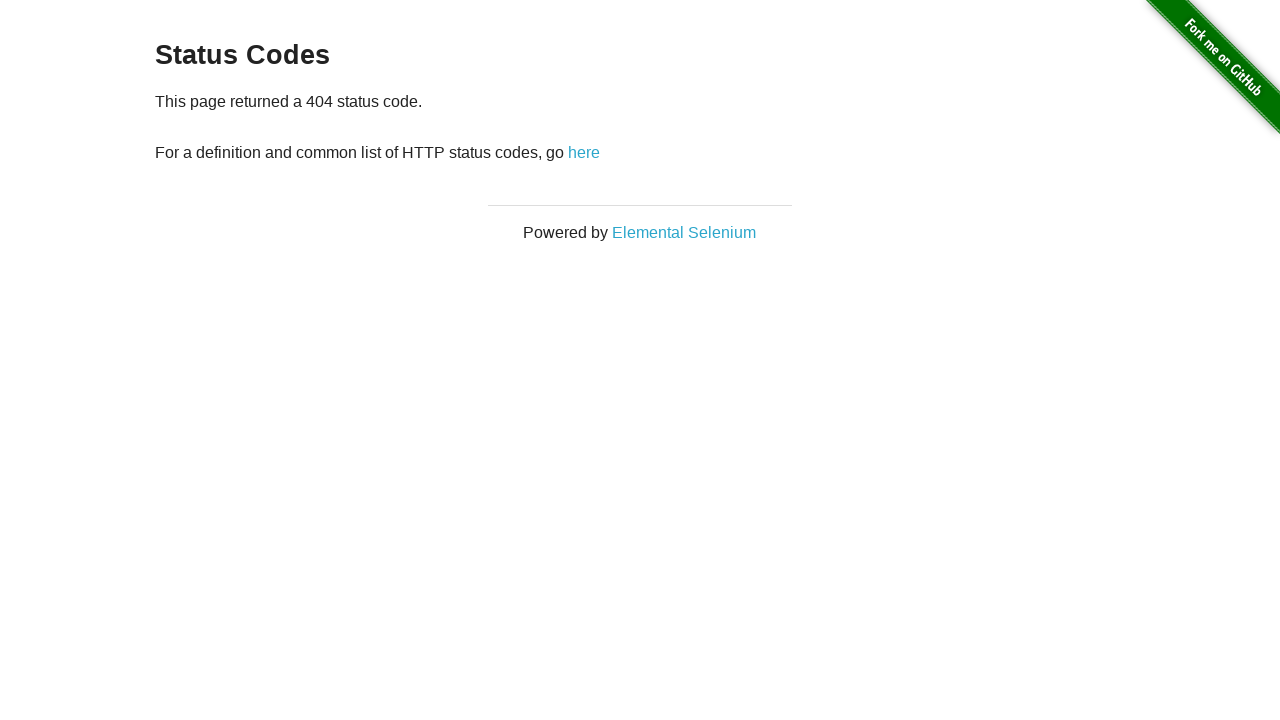

Clicked back link to return to Status Codes list at (584, 152) on a[href='/status_codes']
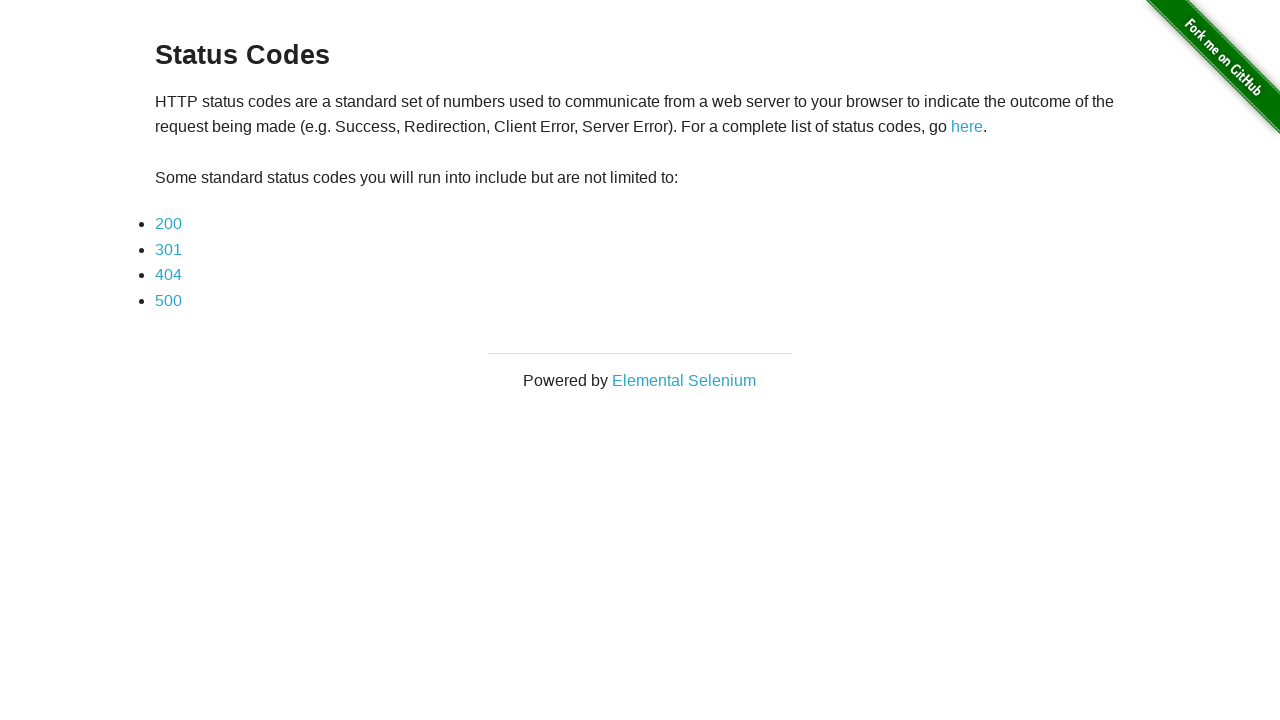

Clicked the 500 status code link at (168, 300) on a[href='status_codes/500']
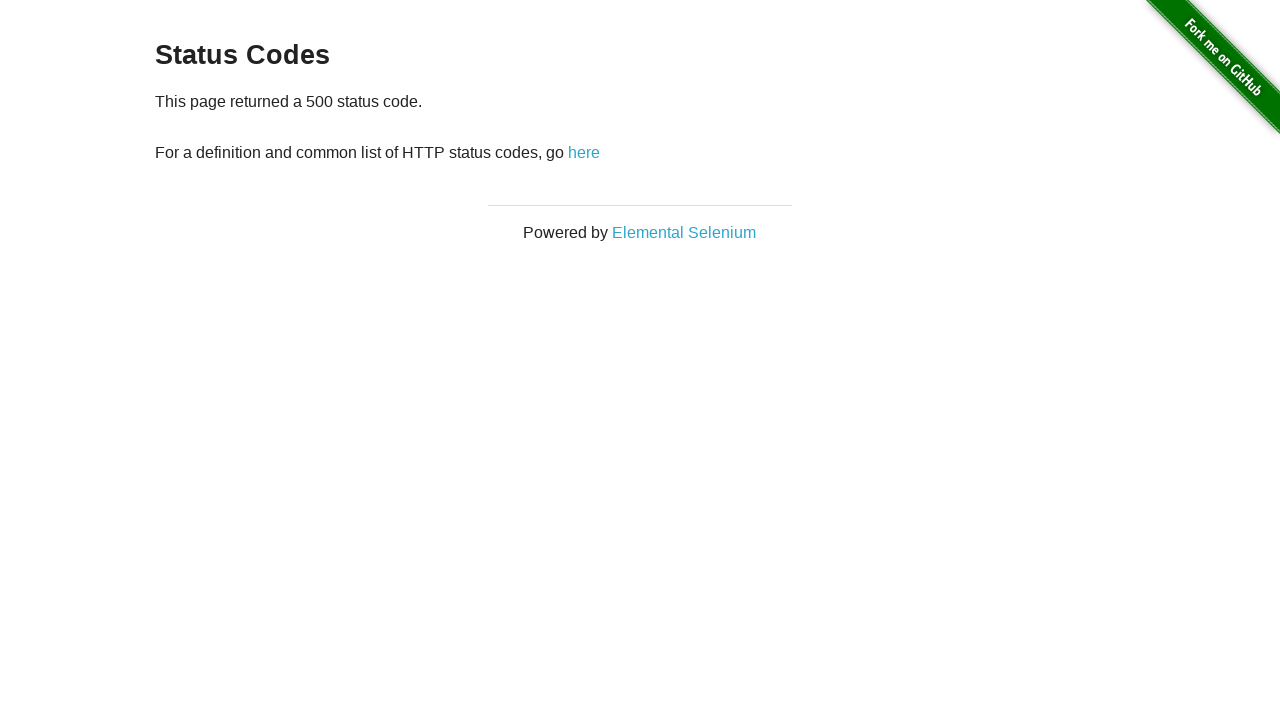

Status code 500 response page loaded
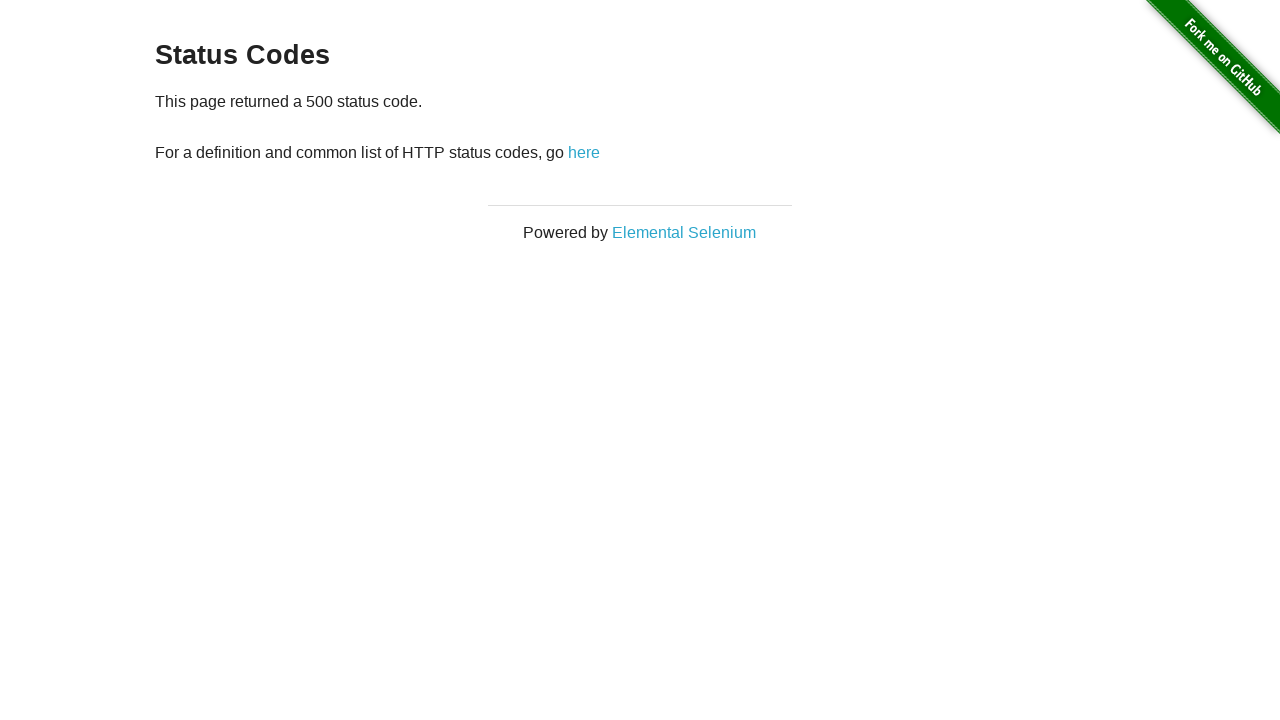

Verified page content shows '500 status code' message
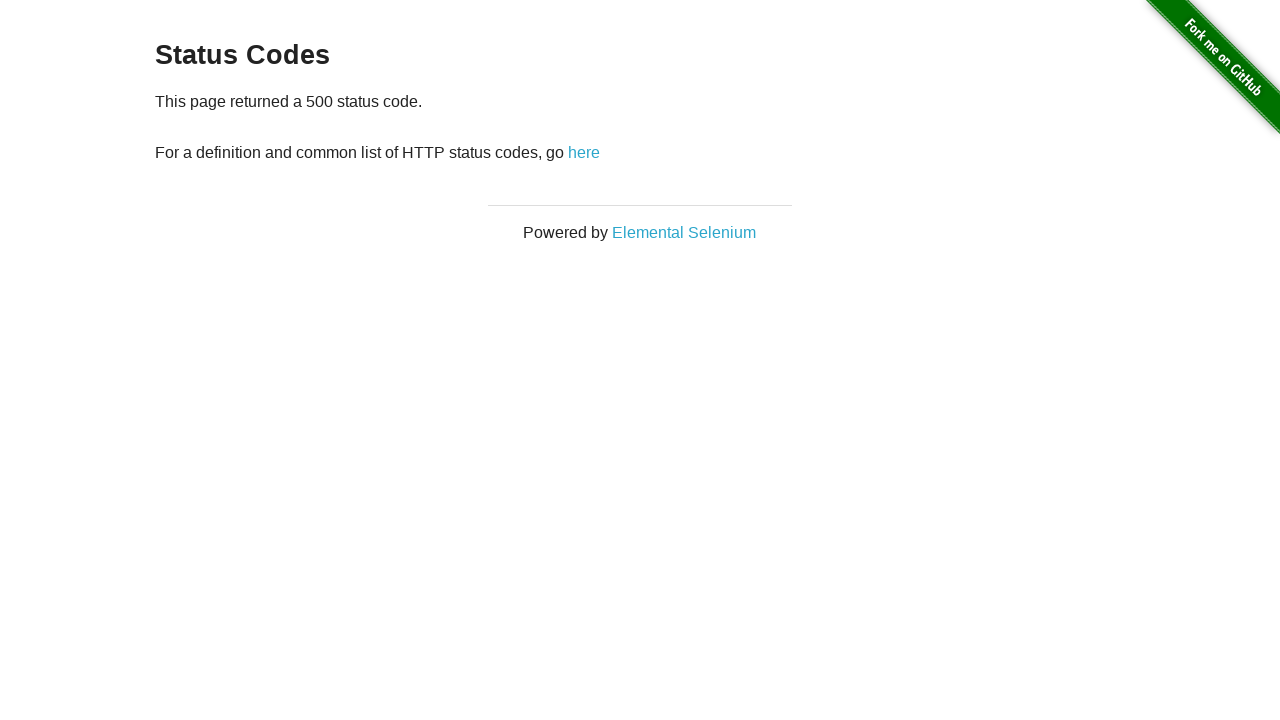

Verified URL ends with 'status_codes/500'
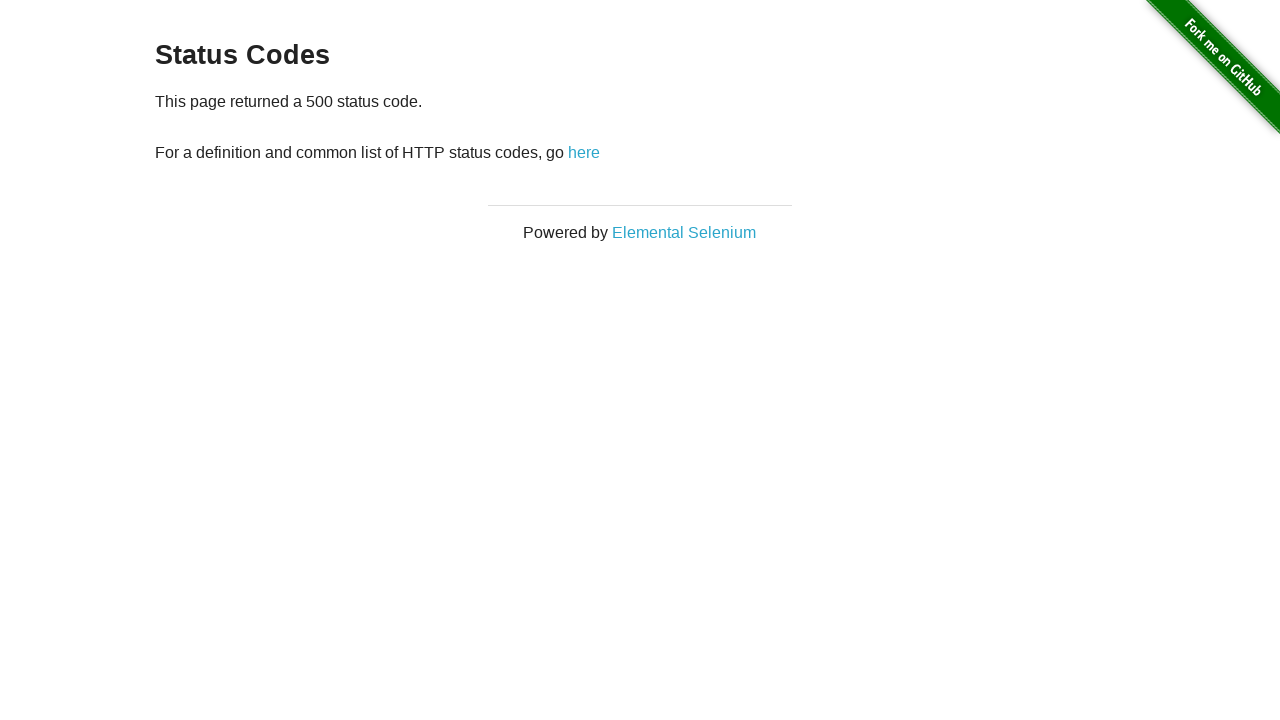

Clicked back link to return to Status Codes list at (584, 152) on a[href='/status_codes']
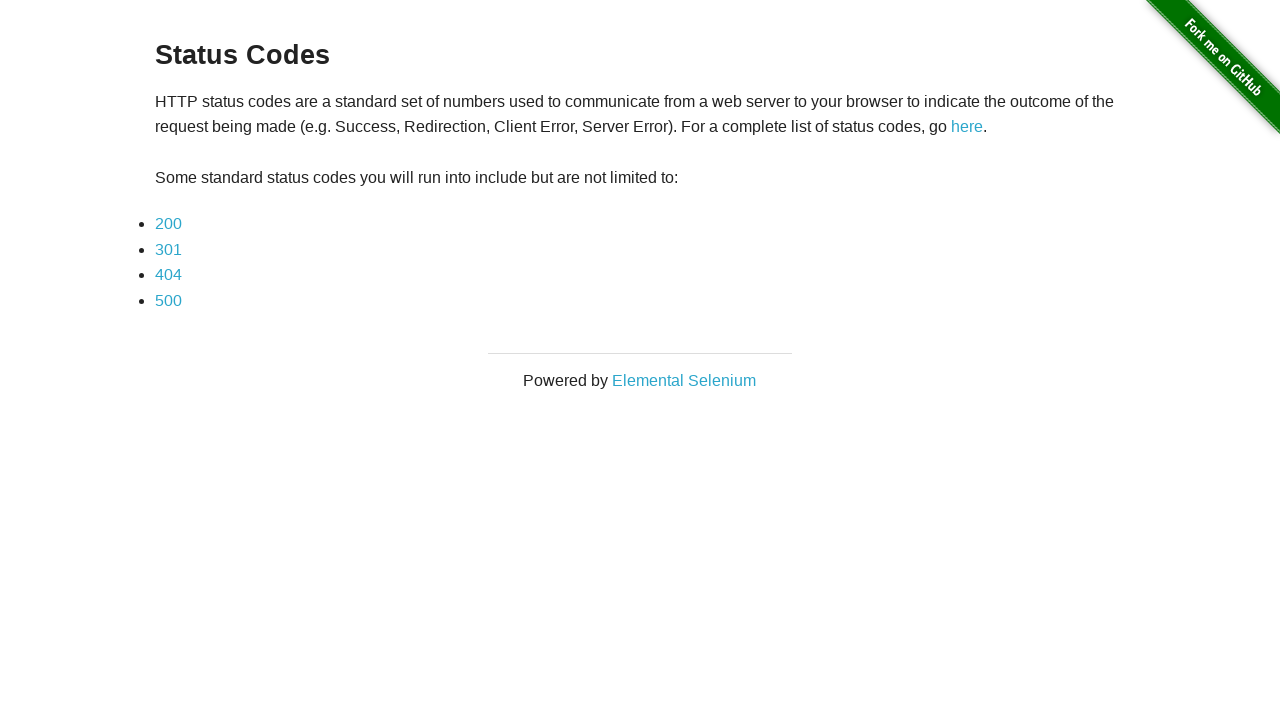

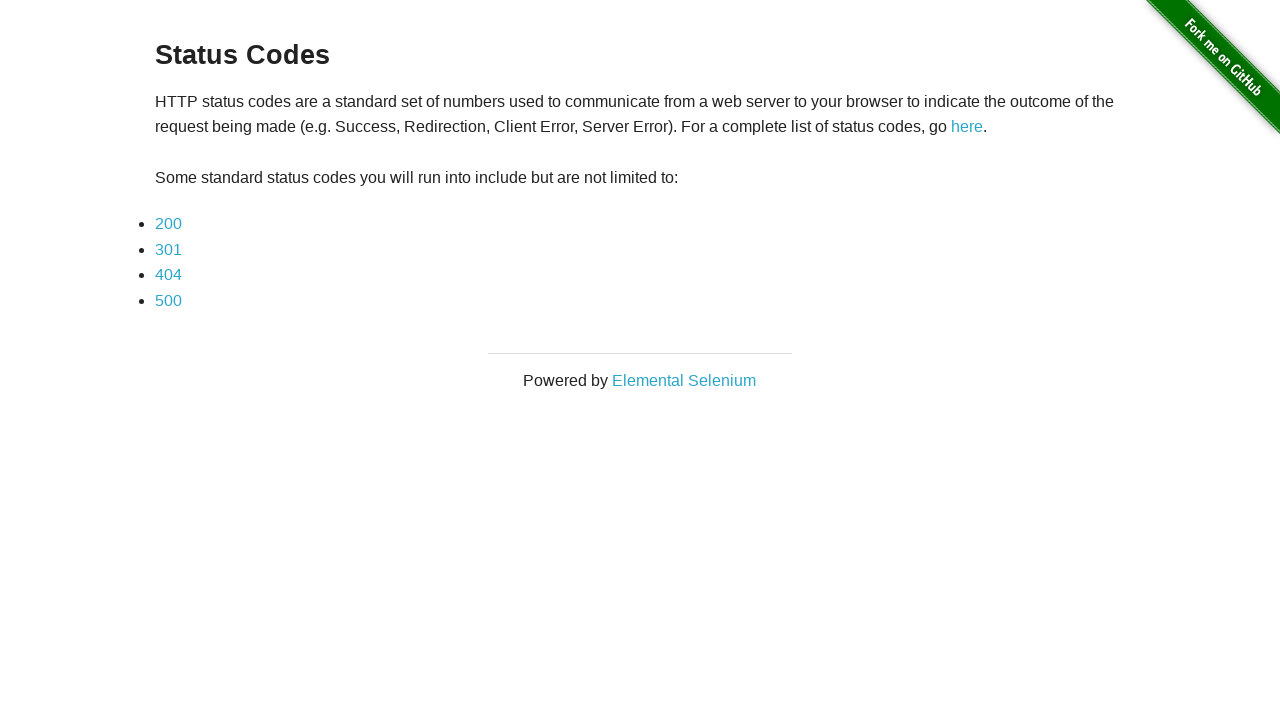